Clicks on 'Interactions with simple elements' link and verifies it redirects to the correct URL

Starting URL: https://ultimateqa.com/automation/

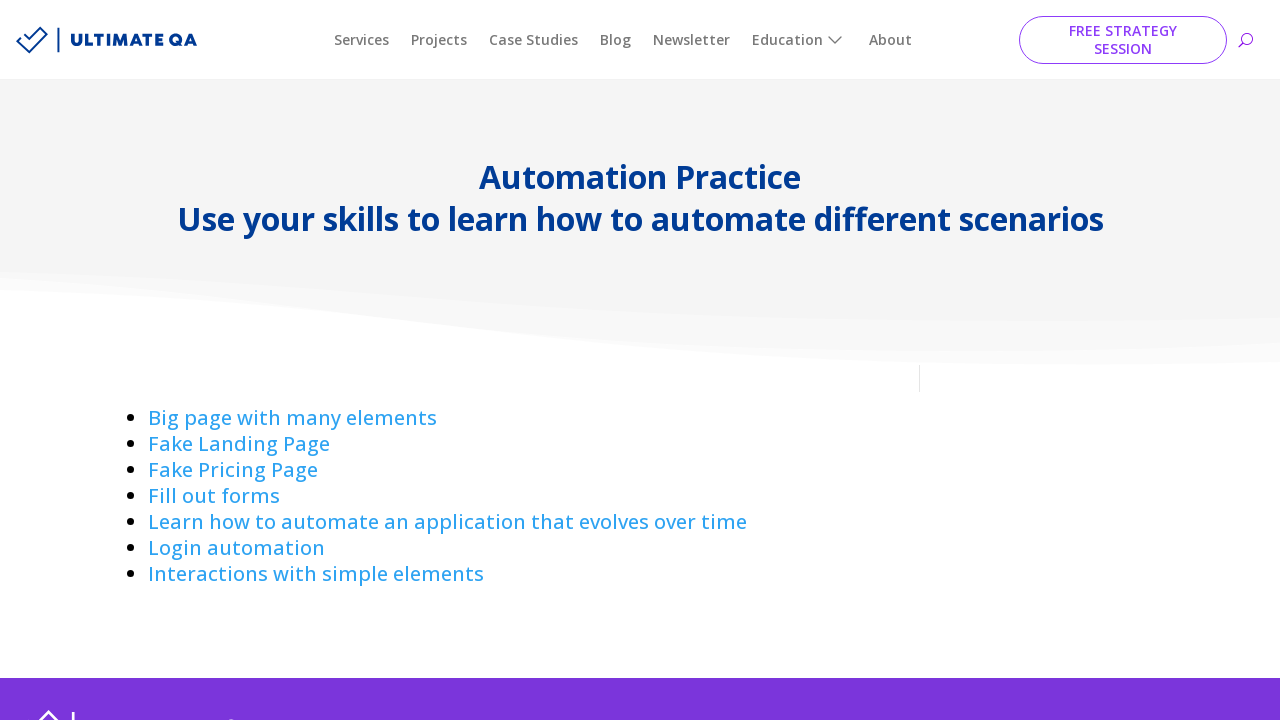

Clicked on 'Interactions with simple elements' link at (316, 574) on text=Interactions with simple elements
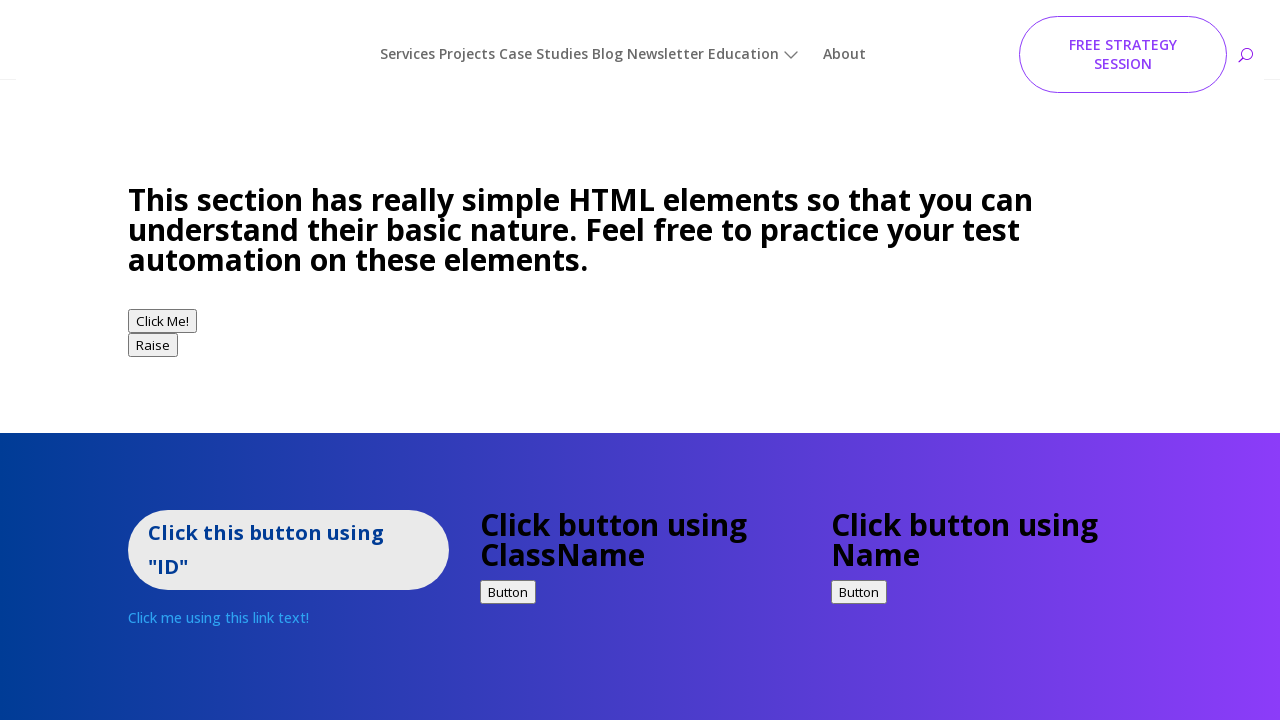

Verified redirect to correct URL: https://ultimateqa.com/simple-html-elements-for-automation/
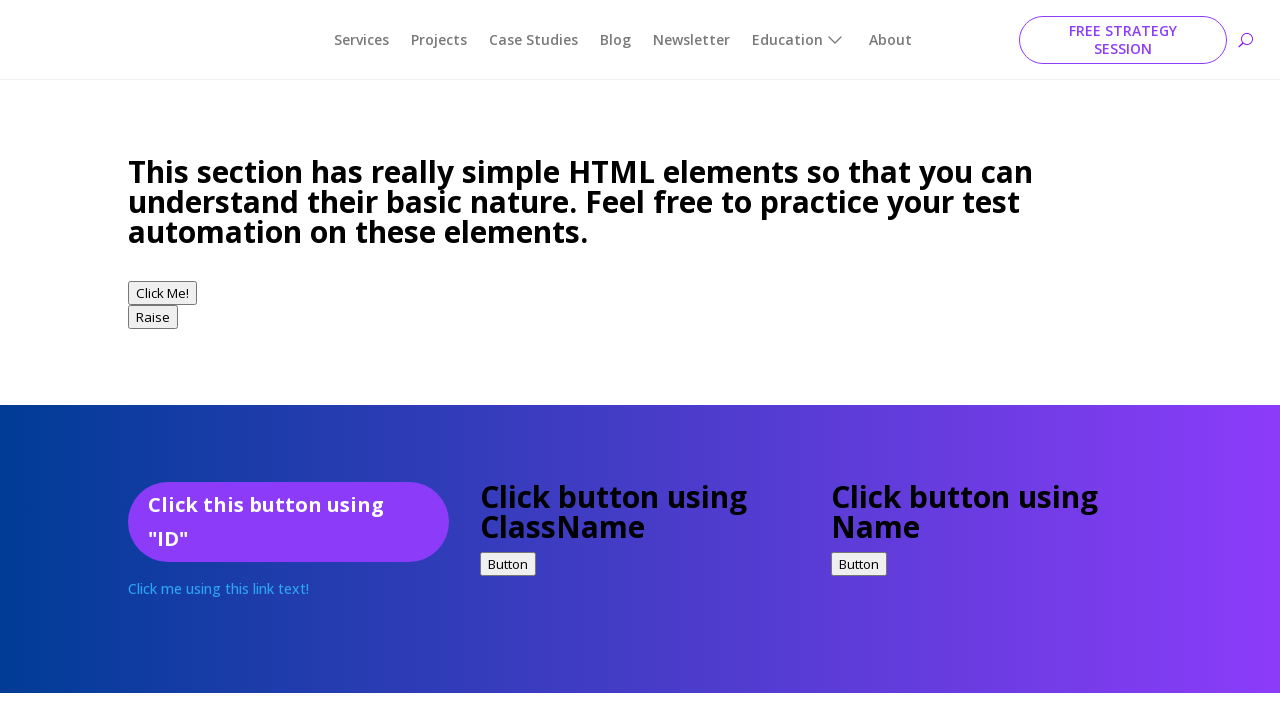

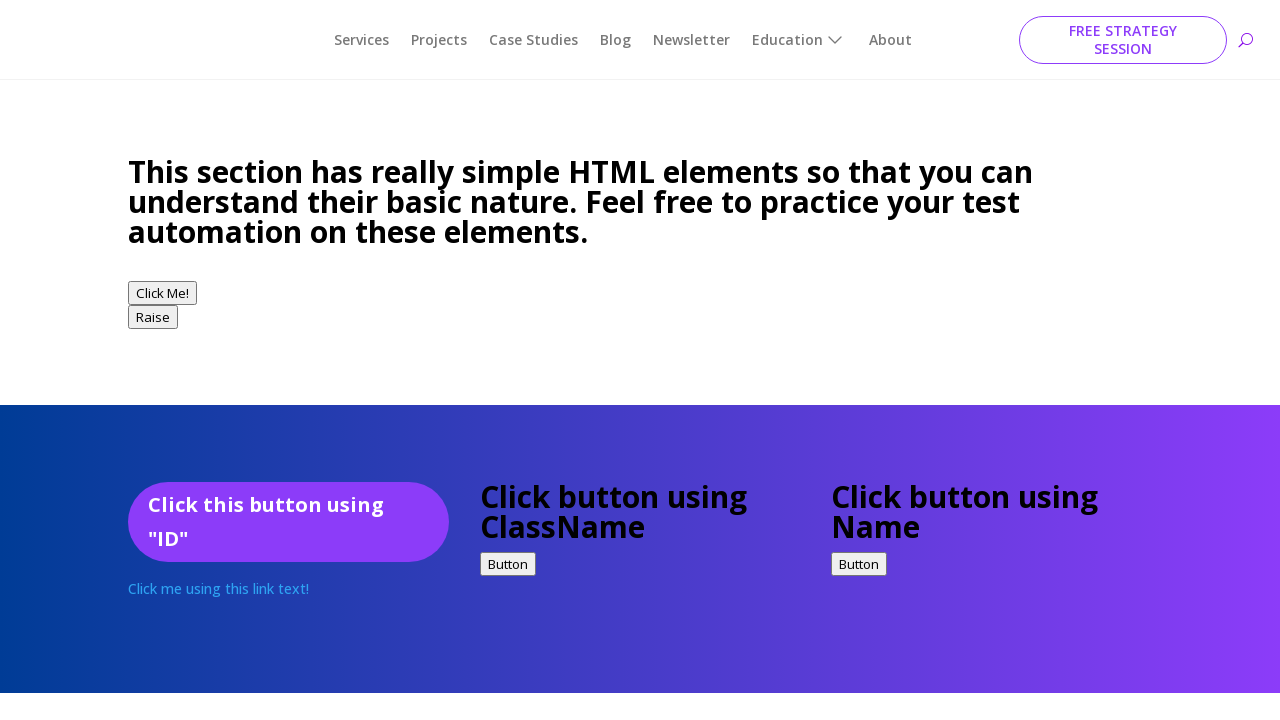